Tests regular click functionality by clicking a button and verifying the dynamic click result message appears

Starting URL: https://demoqa.com/buttons

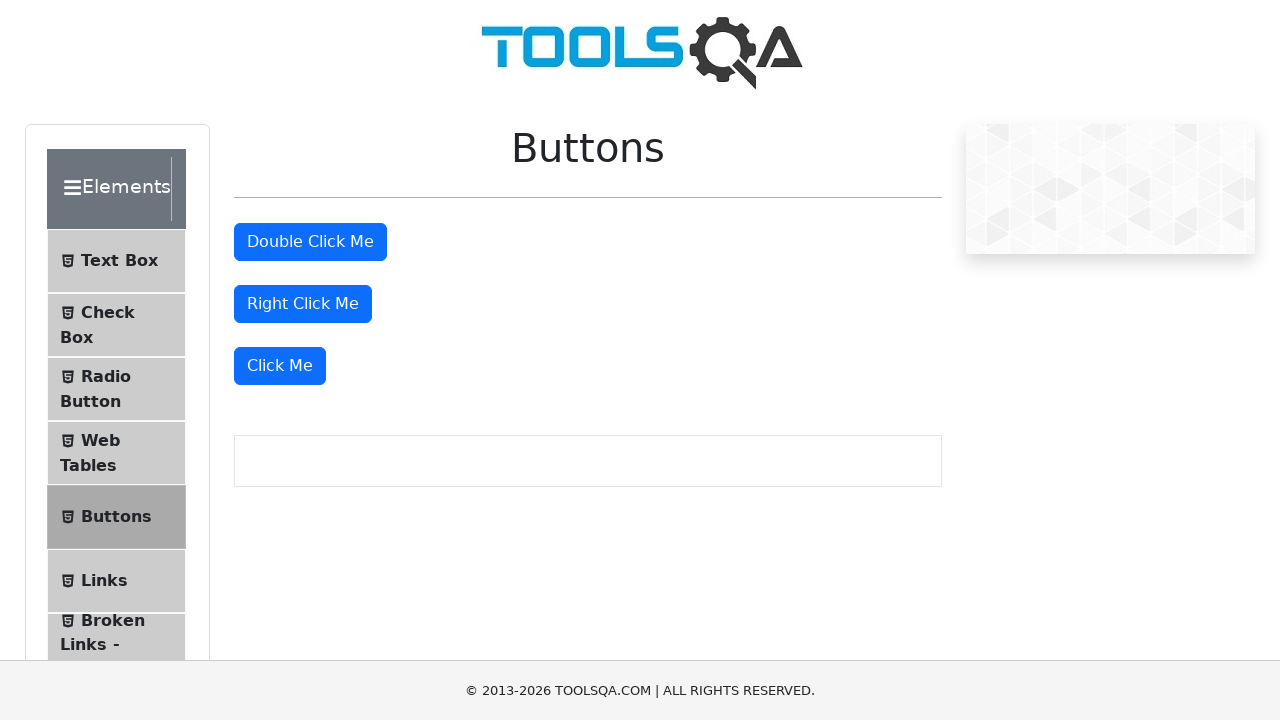

Clicked the 'Click Me' button at (280, 366) on xpath=//button[text()='Click Me']
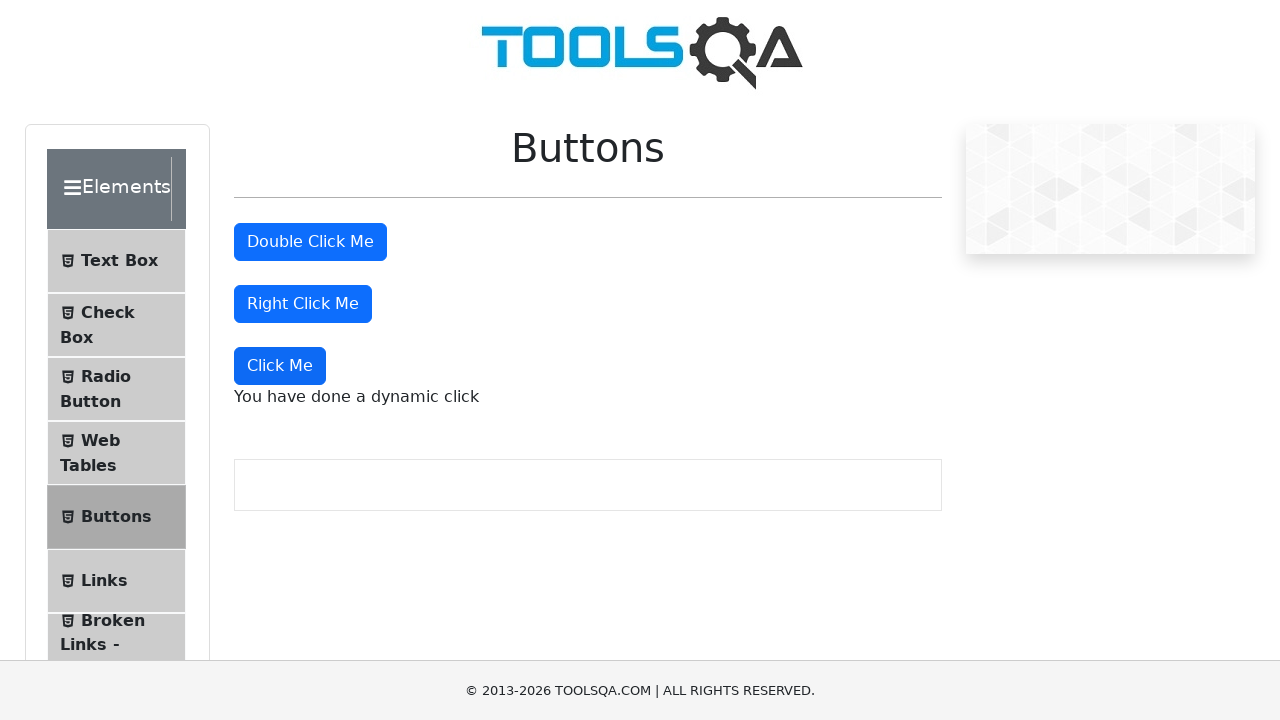

Dynamic click result message appeared
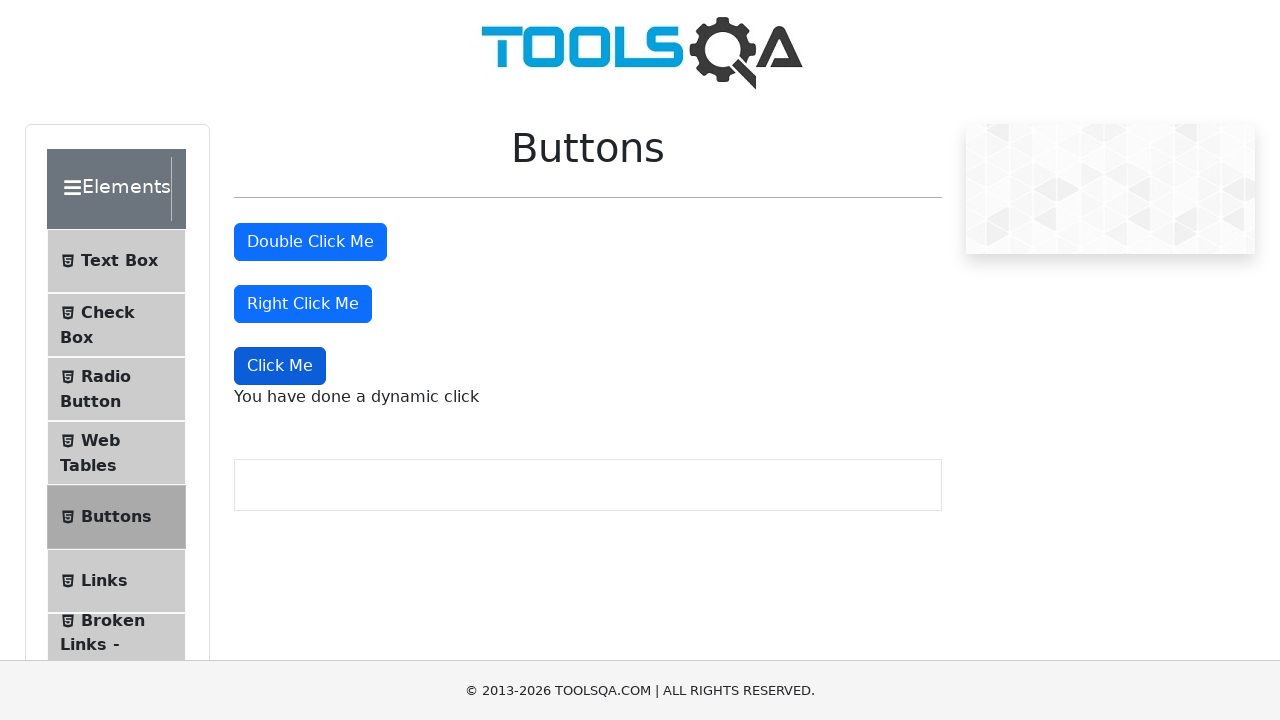

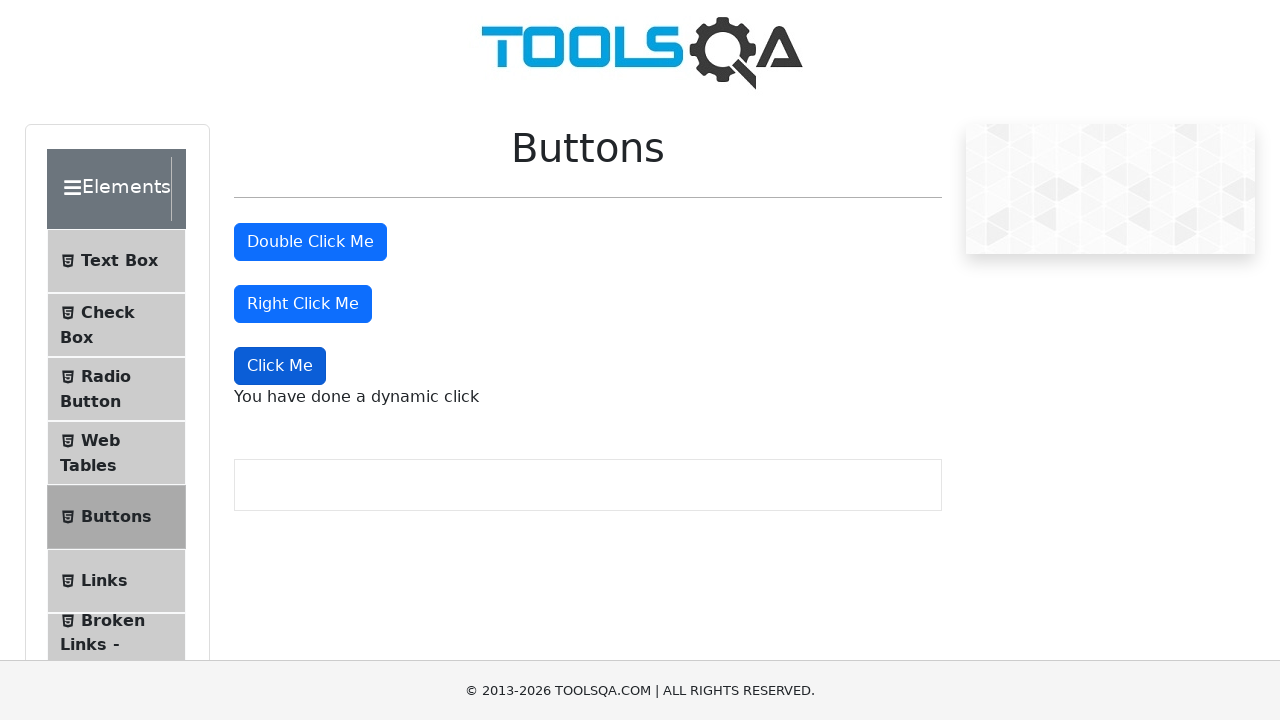